Tests keyboard key press functionality by sending the space key to an element and verifying the displayed result shows the correct key was pressed

Starting URL: http://the-internet.herokuapp.com/key_presses

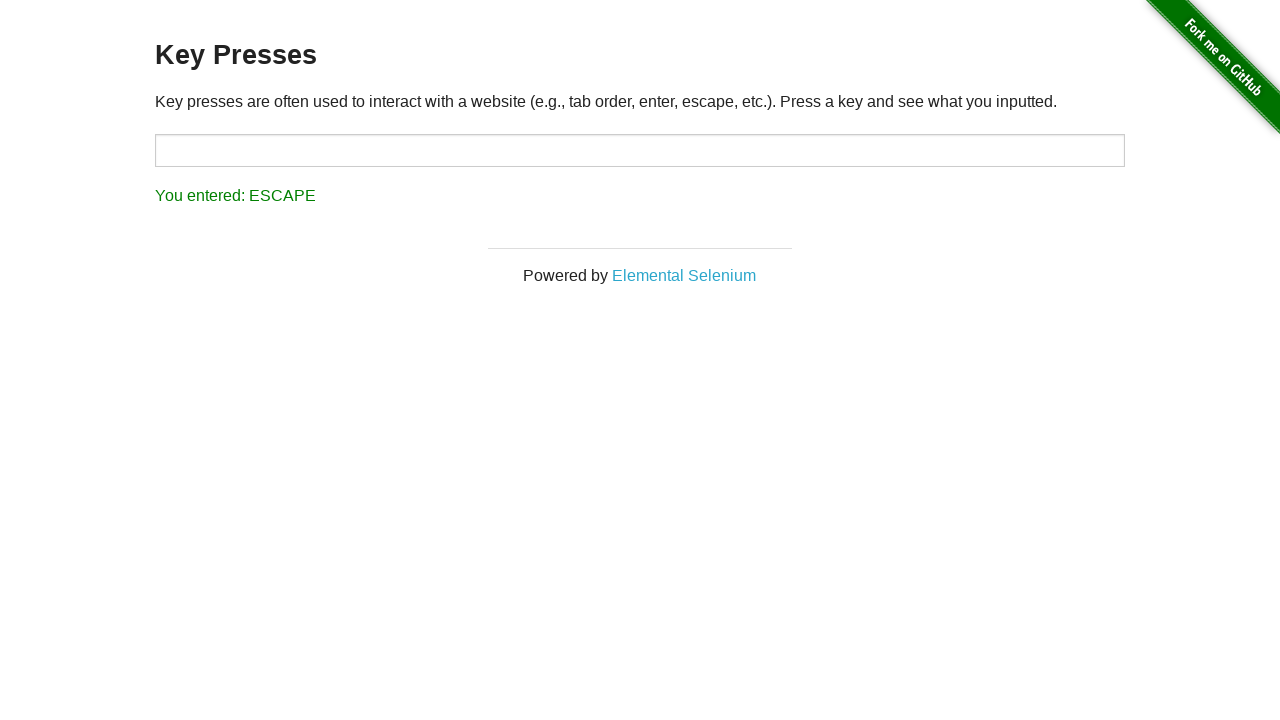

Pressed Space key on target element on #target
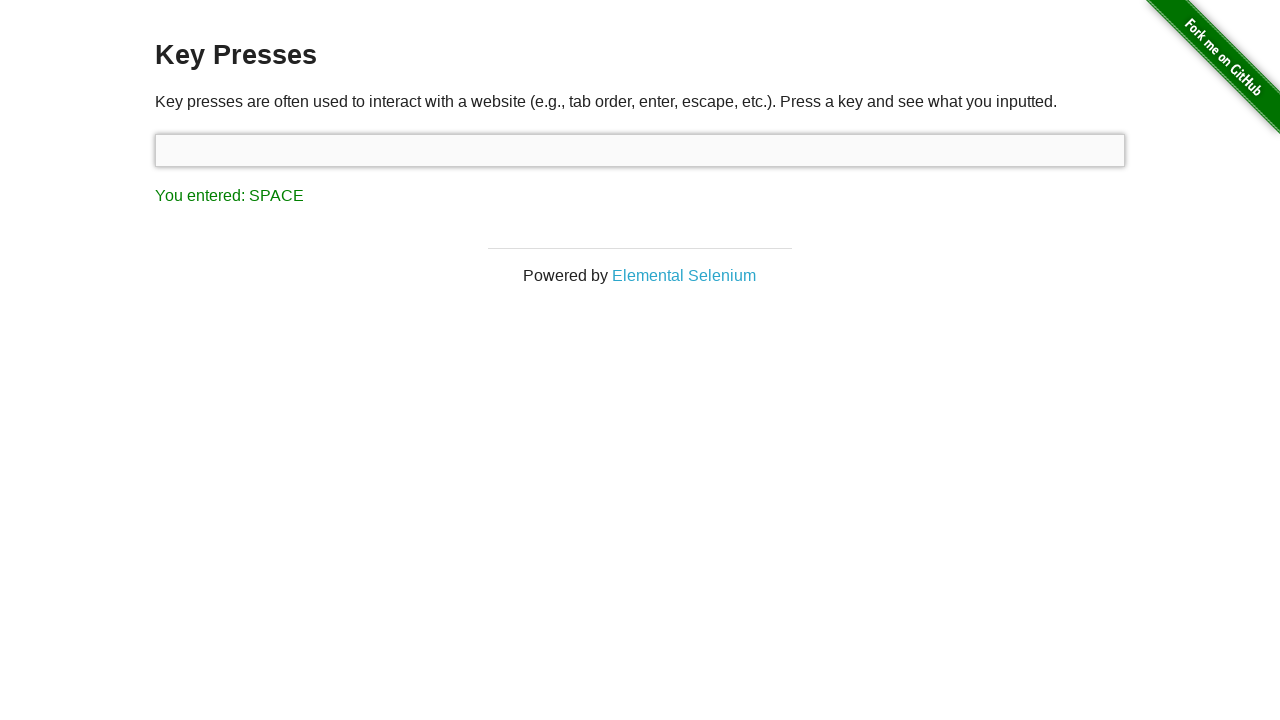

Result element loaded after Space key press
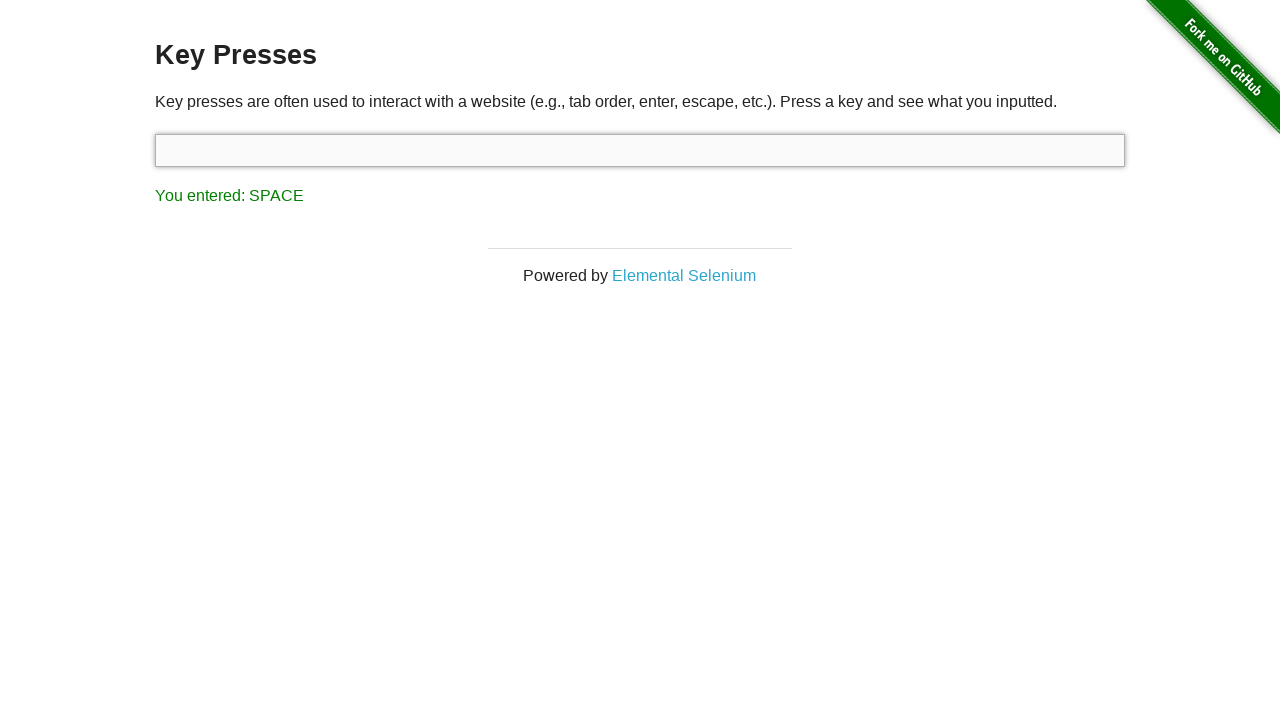

Retrieved result text content
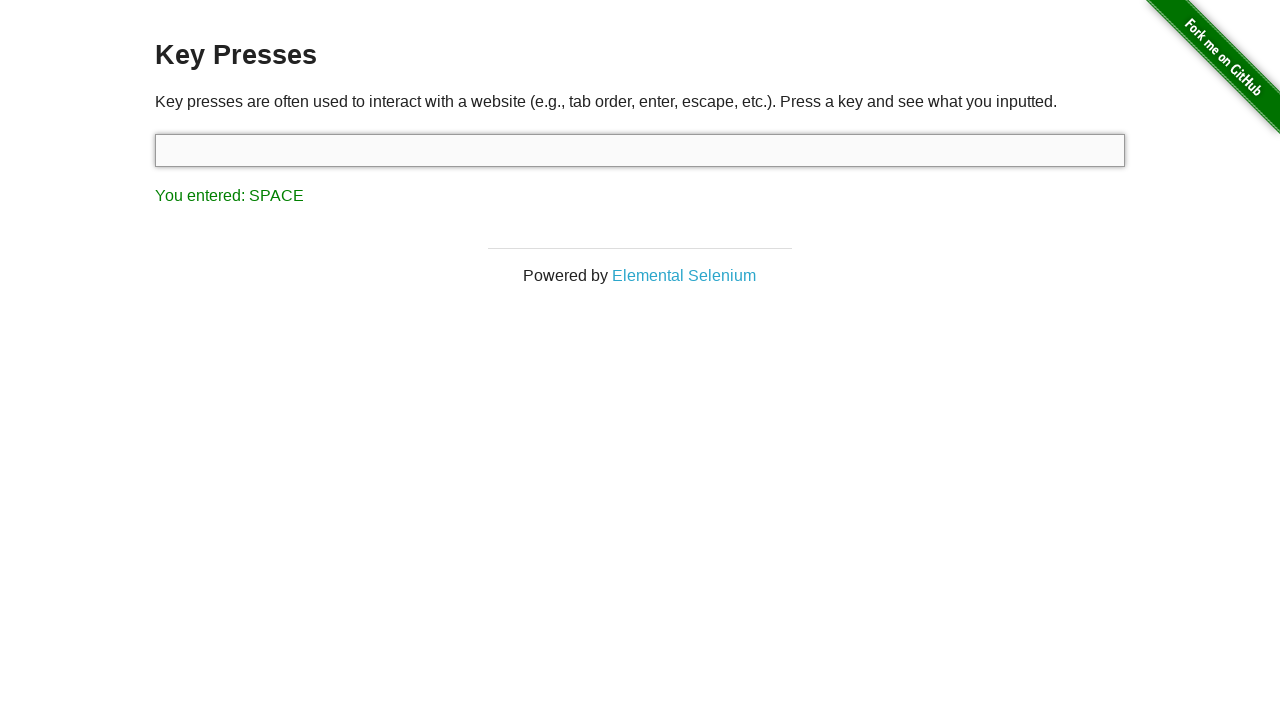

Verified result shows 'You entered: SPACE'
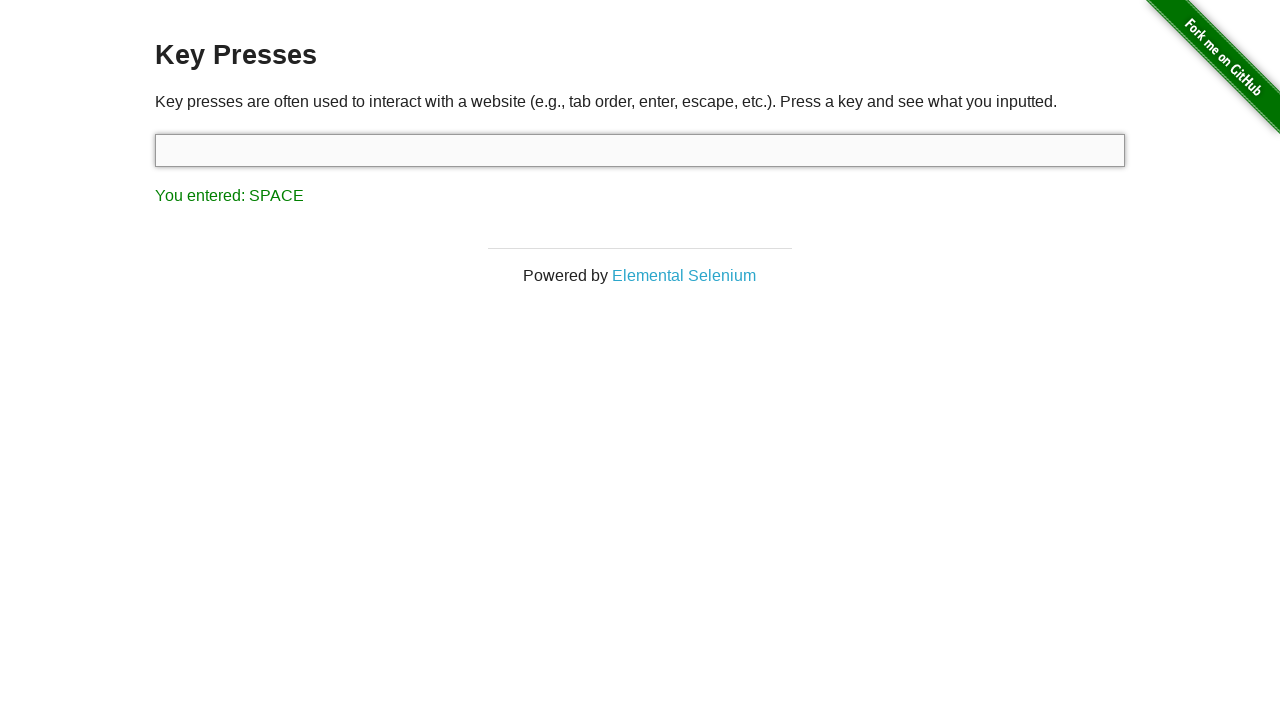

Pressed Tab key
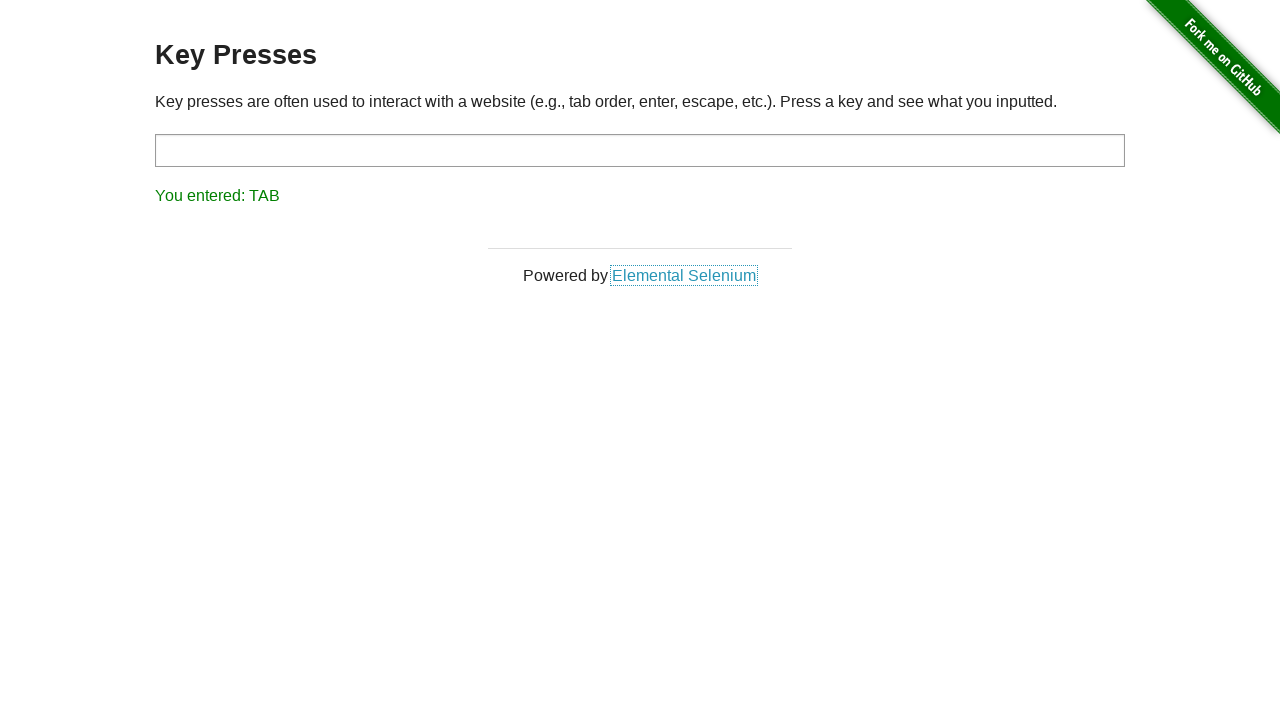

Retrieved result text content after Tab key press
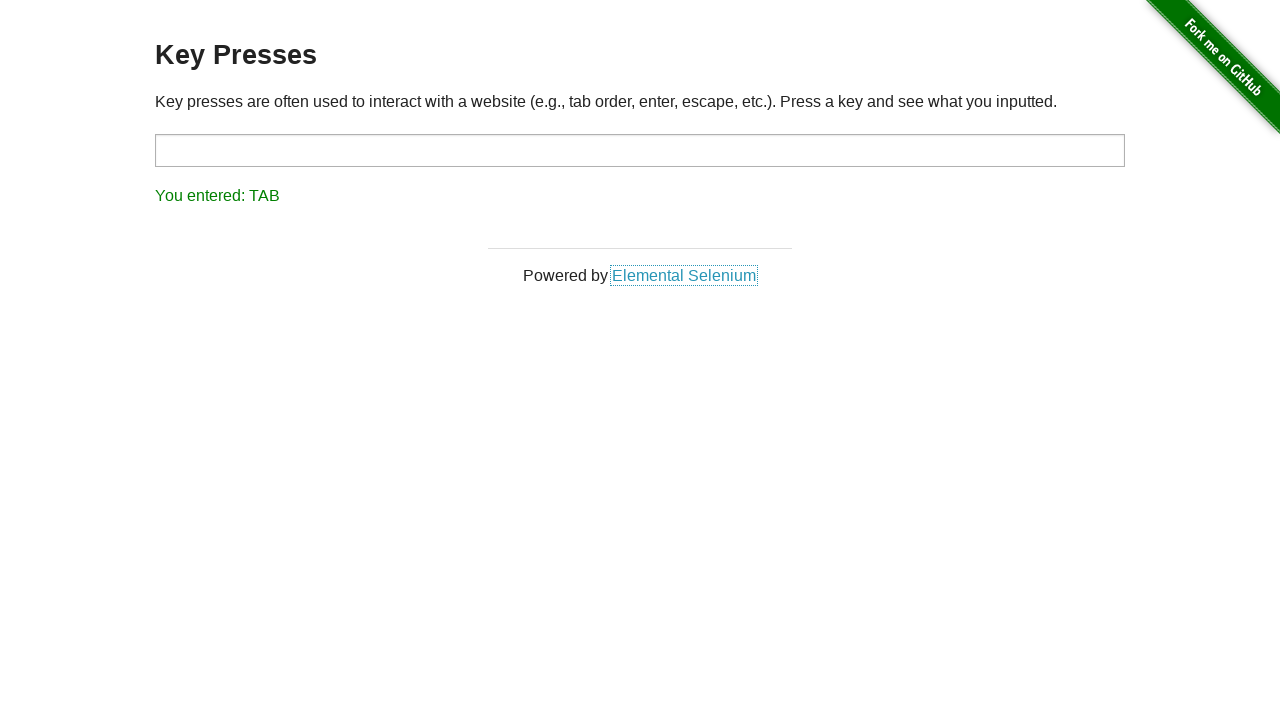

Verified result shows 'You entered: TAB'
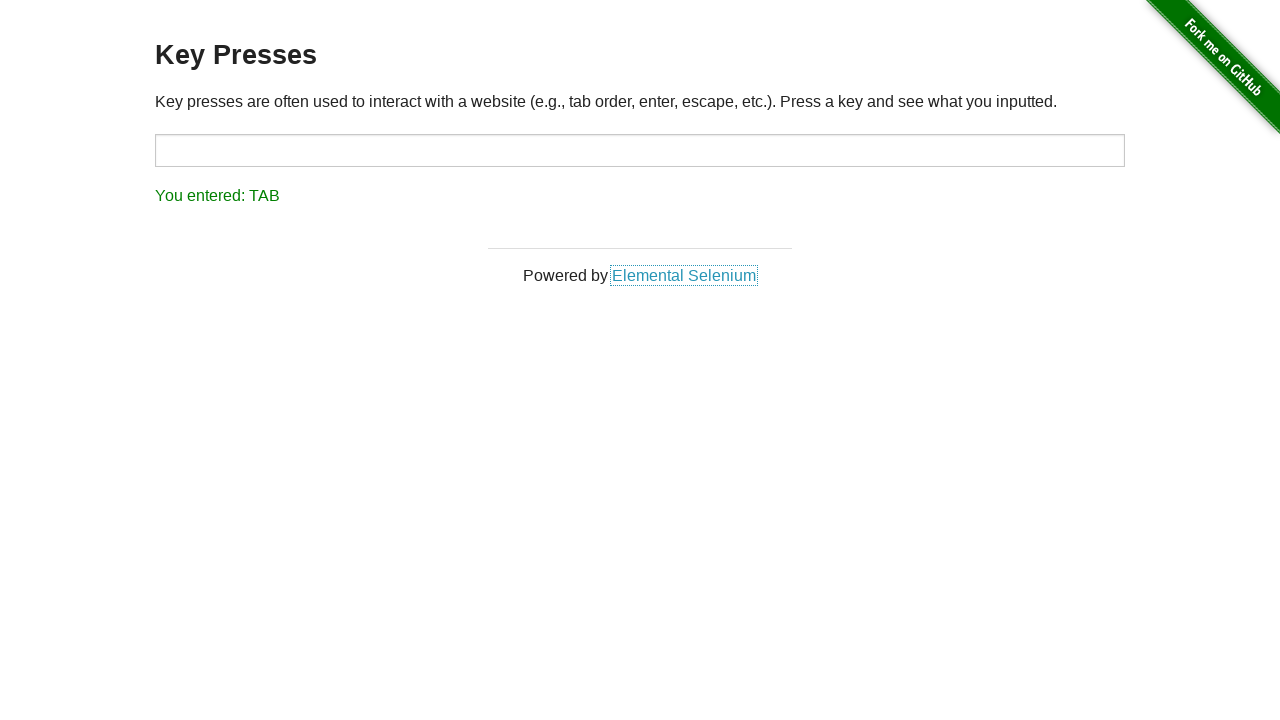

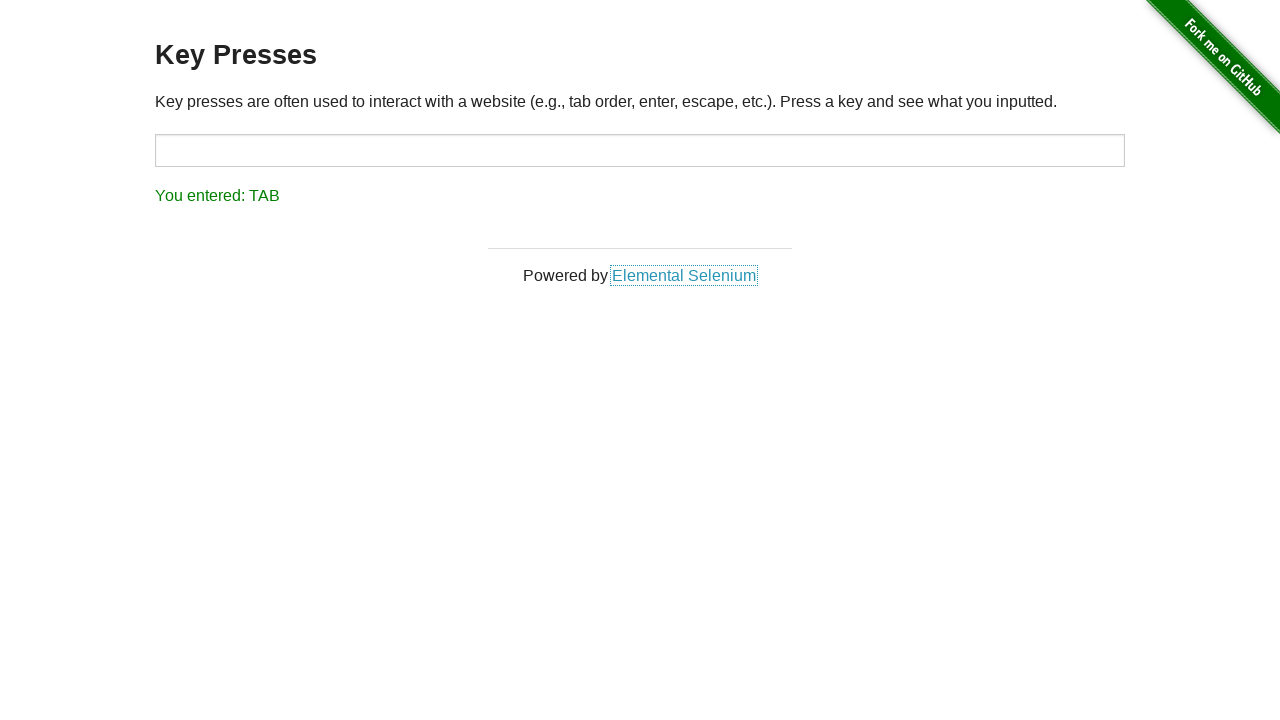